Tests the success button on the Formy project buttons page by navigating to the buttons section and clicking the success button.

Starting URL: http://formy-project.herokuapp.com

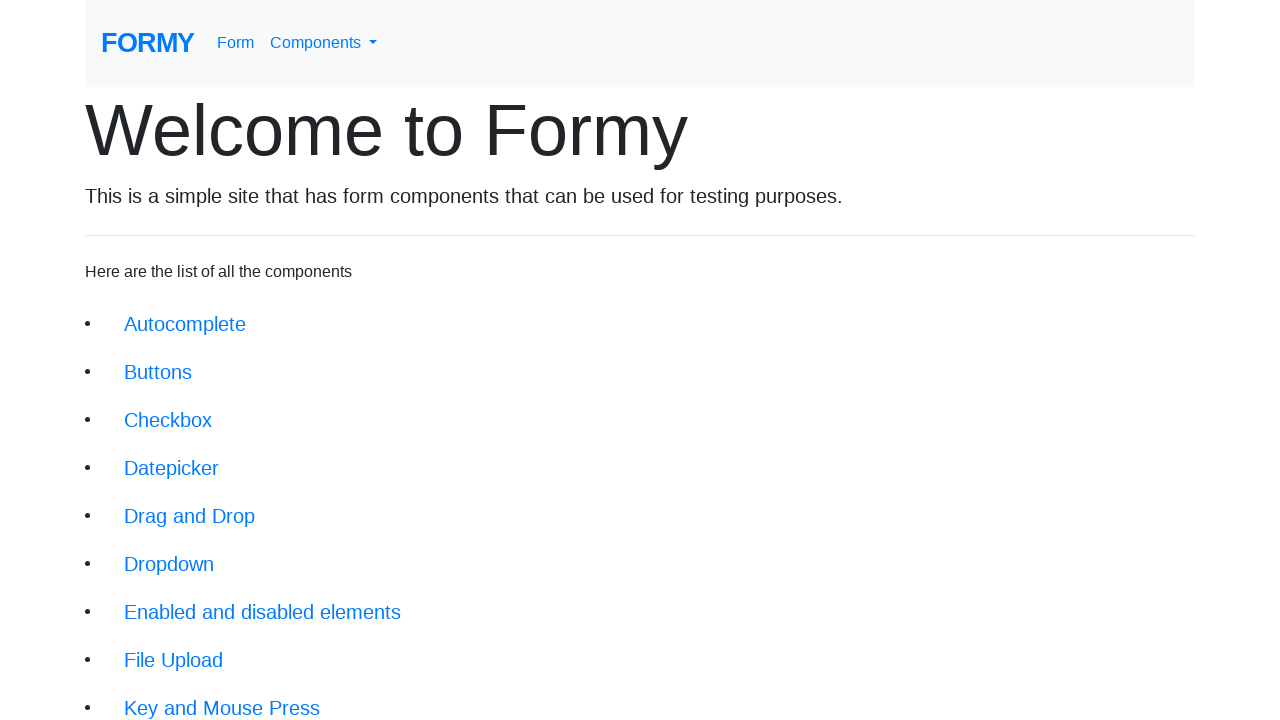

Clicked on the buttons link to navigate to buttons page at (158, 372) on xpath=/html/body/div/div/li[2]/a
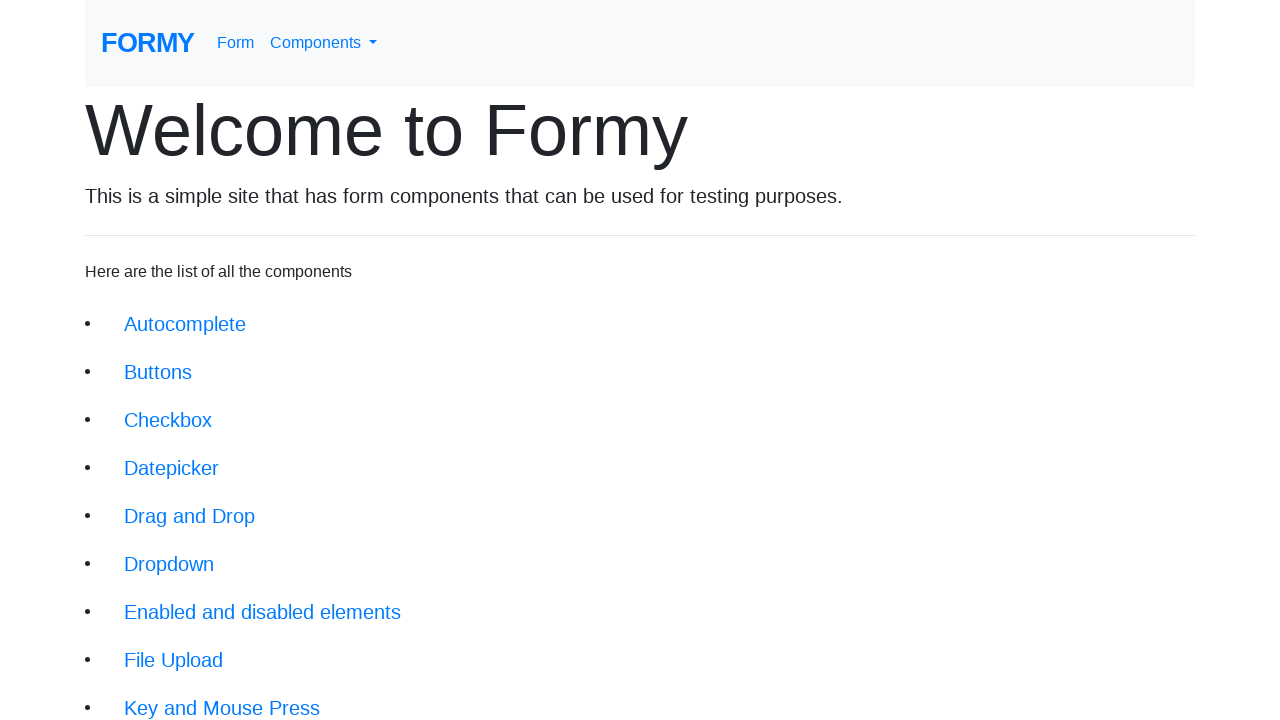

Success button loaded and ready
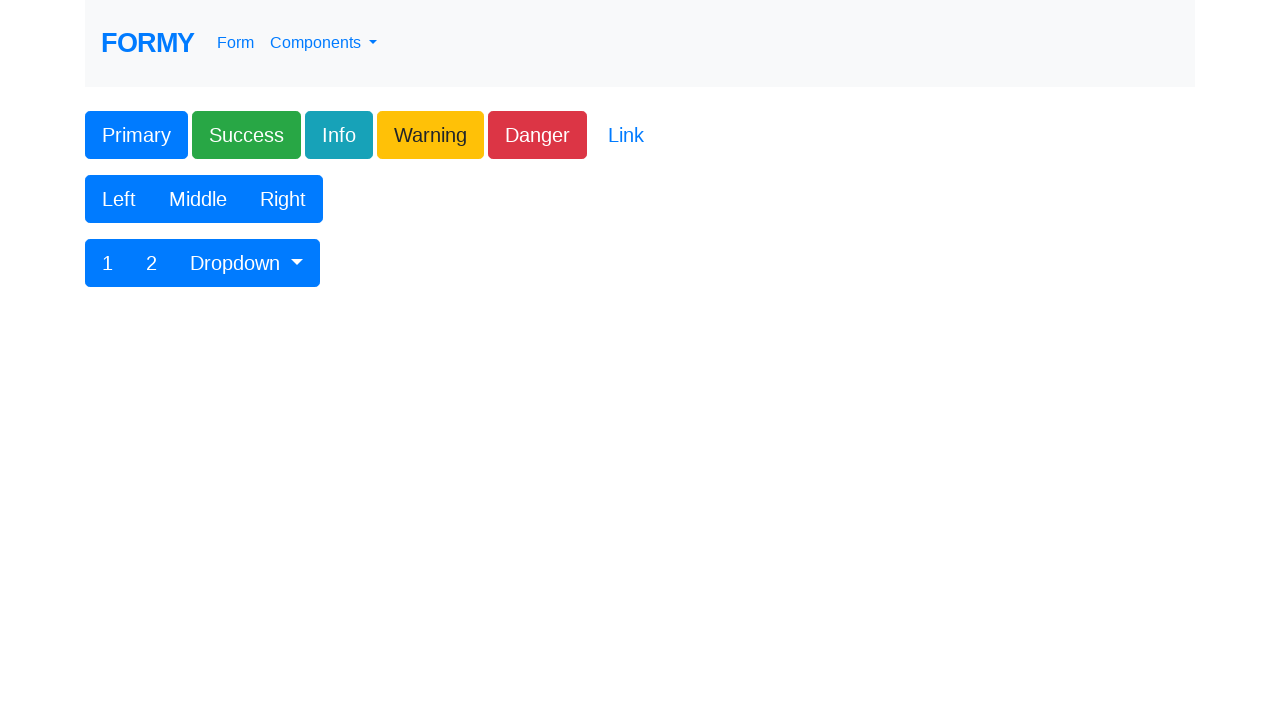

Clicked the success button at (246, 135) on xpath=/html/body/div/form/div[1]/div/div/button[2]
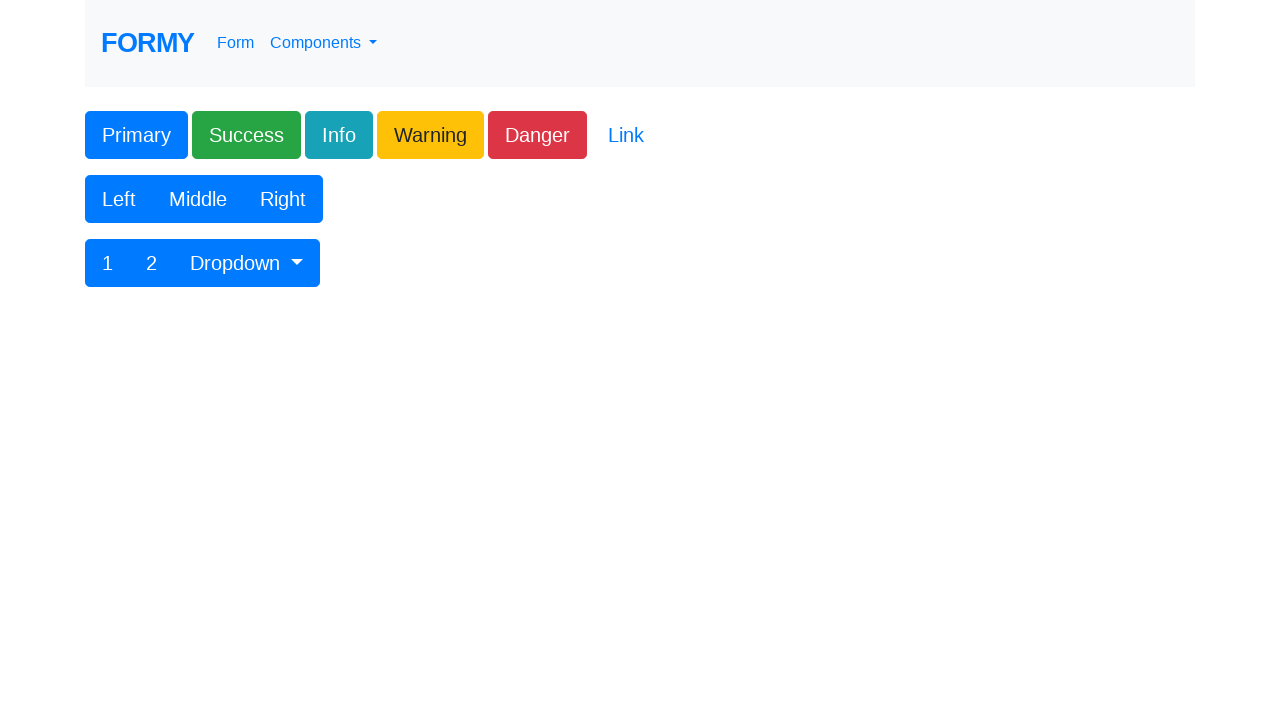

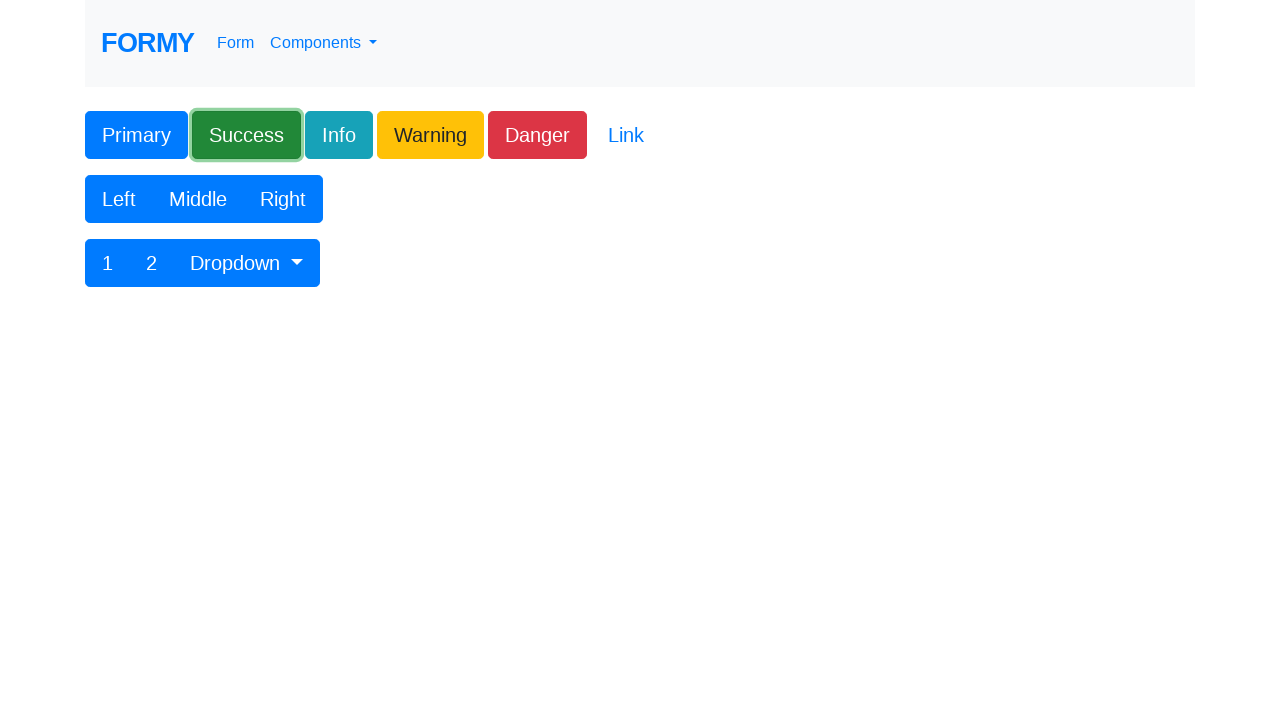